Tests handling of popup windows by navigating to a page that opens child windows and closing all child windows while keeping the parent window open

Starting URL: https://www.dummysoftware.com/popupdummy_testpage.html

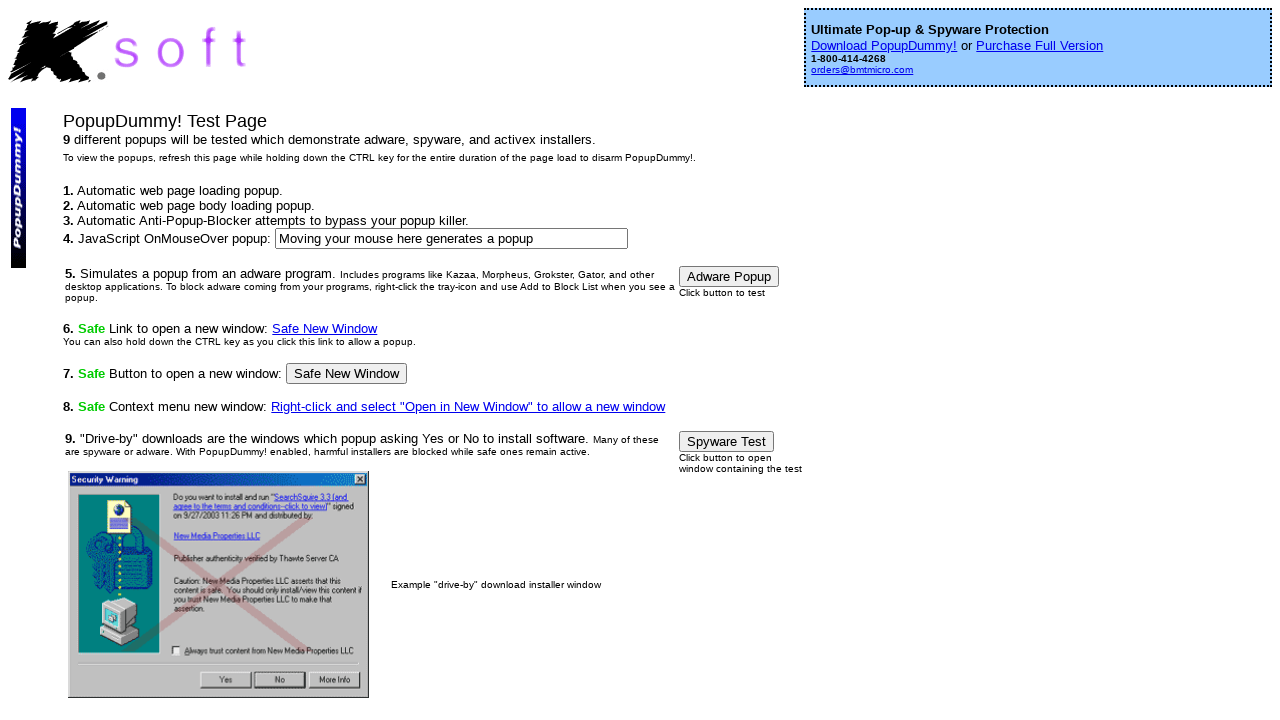

Retrieved all open pages/windows from context
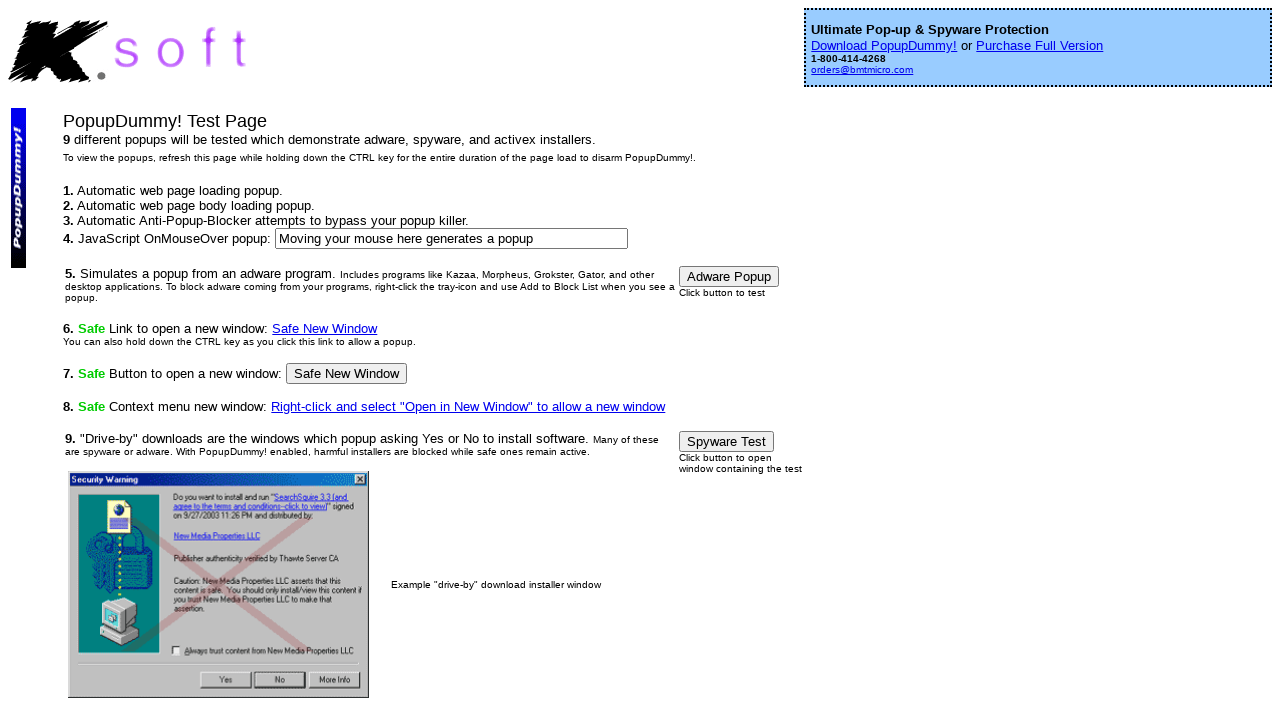

Closed a child window
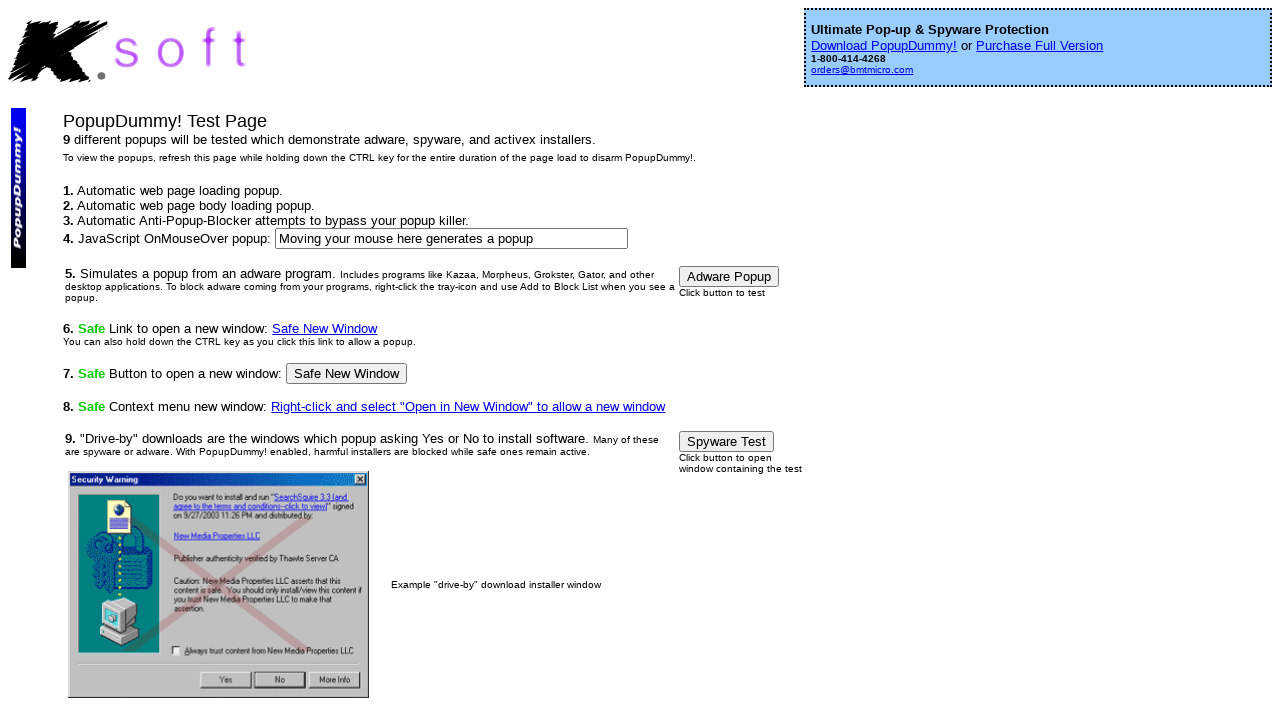

Closed a child window
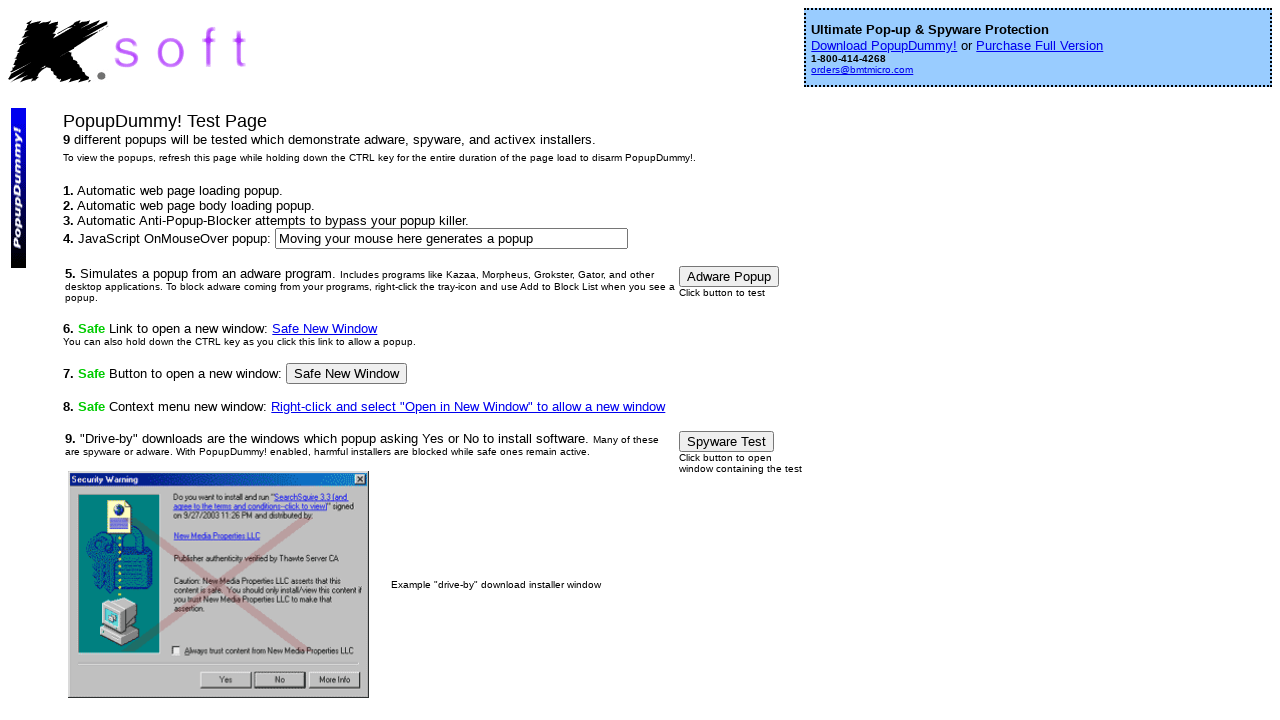

Closed a child window
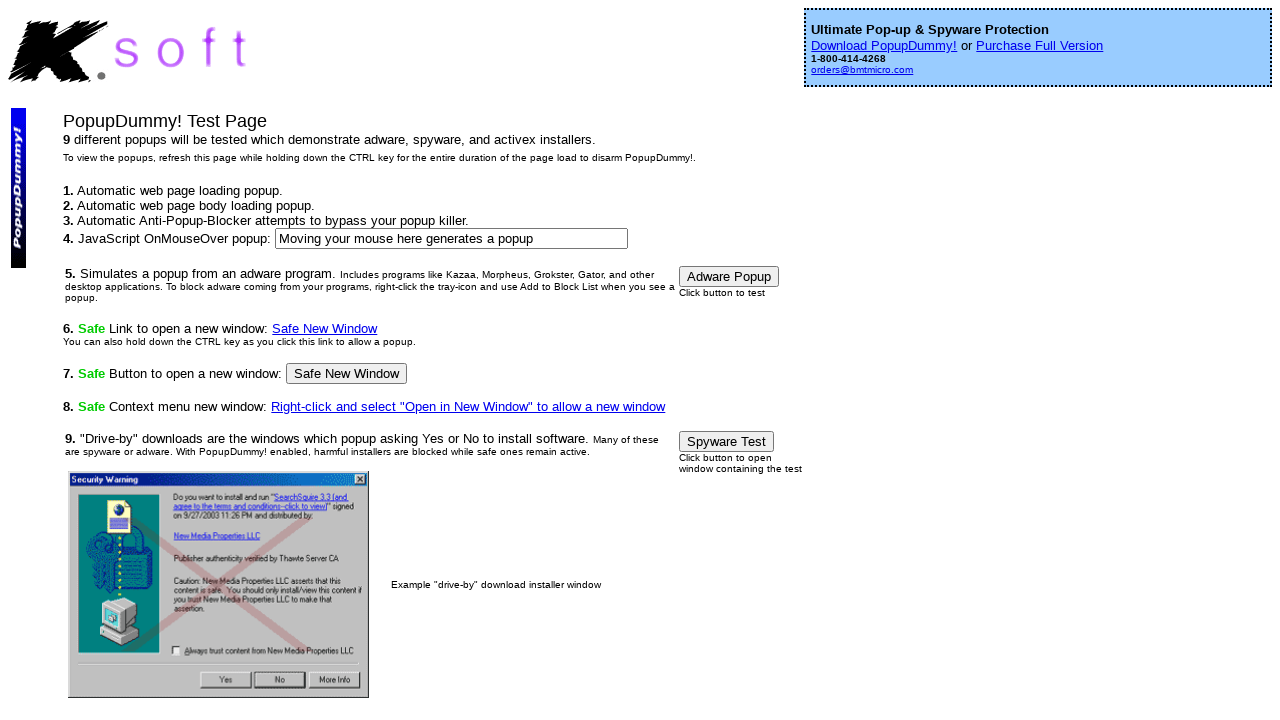

Brought main page to front
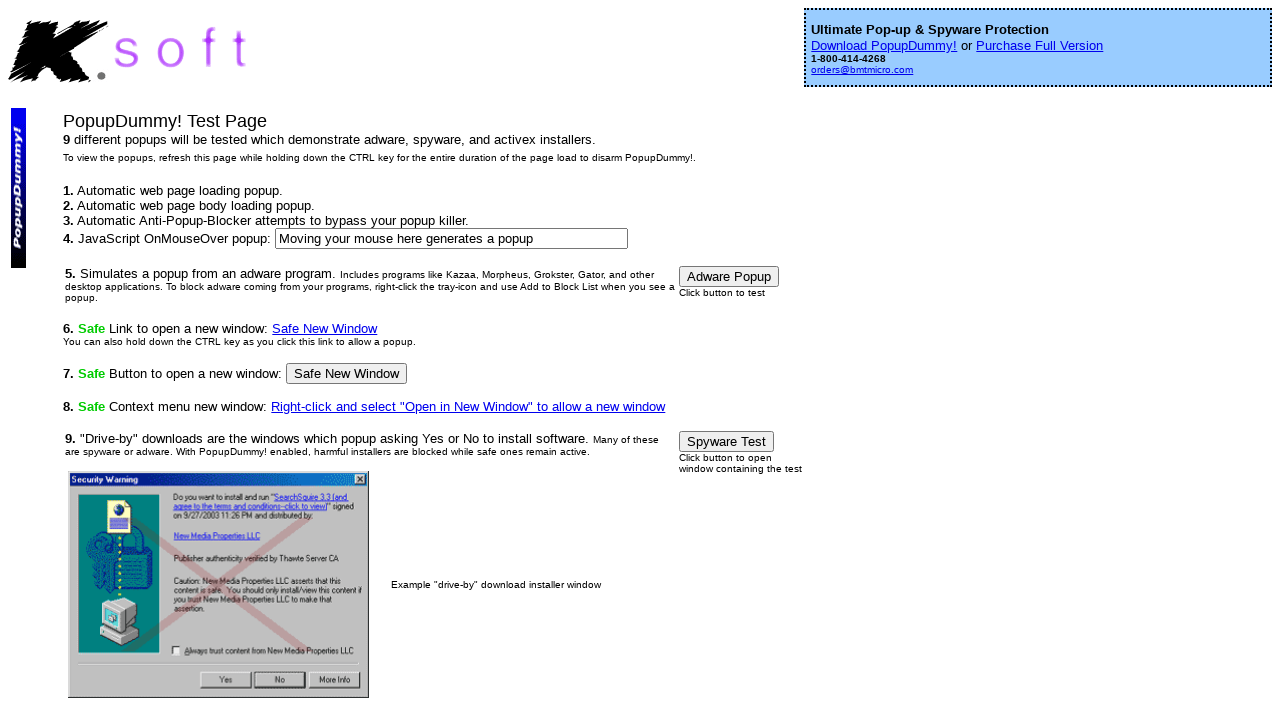

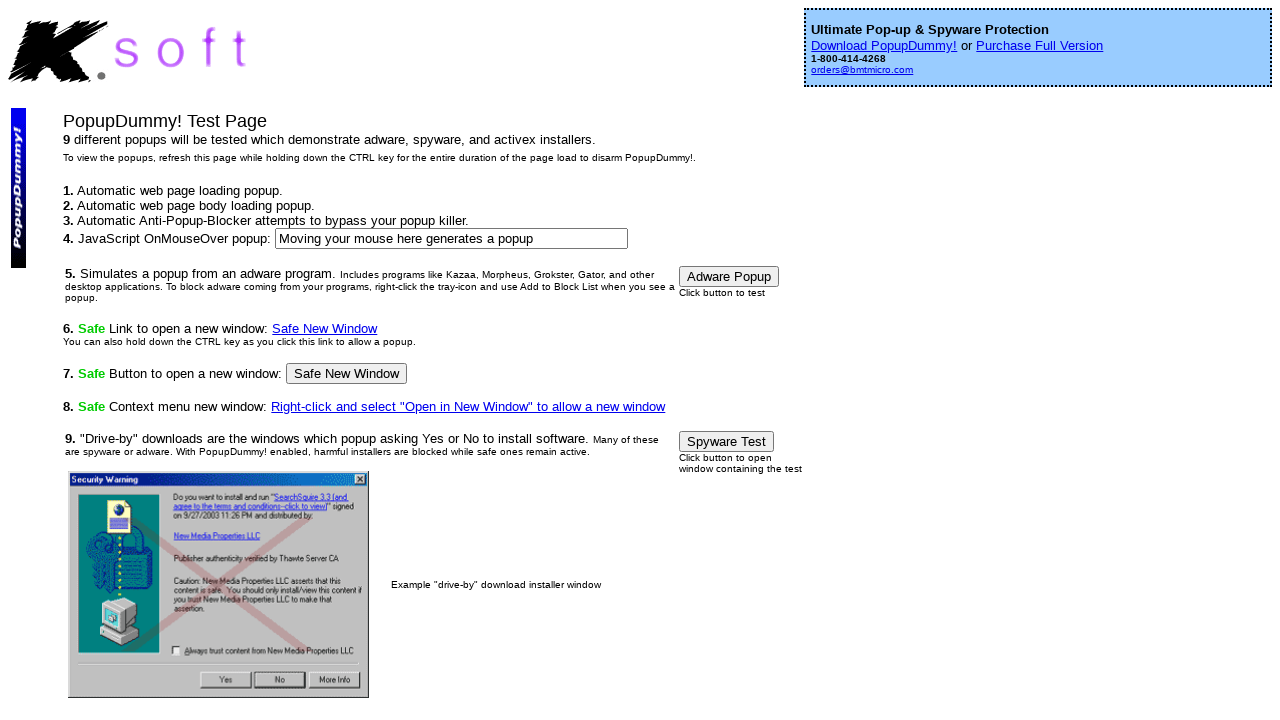